Opens Broken Links - Images section and verifies valid and broken image/link elements are present

Starting URL: https://demoqa.com/elements

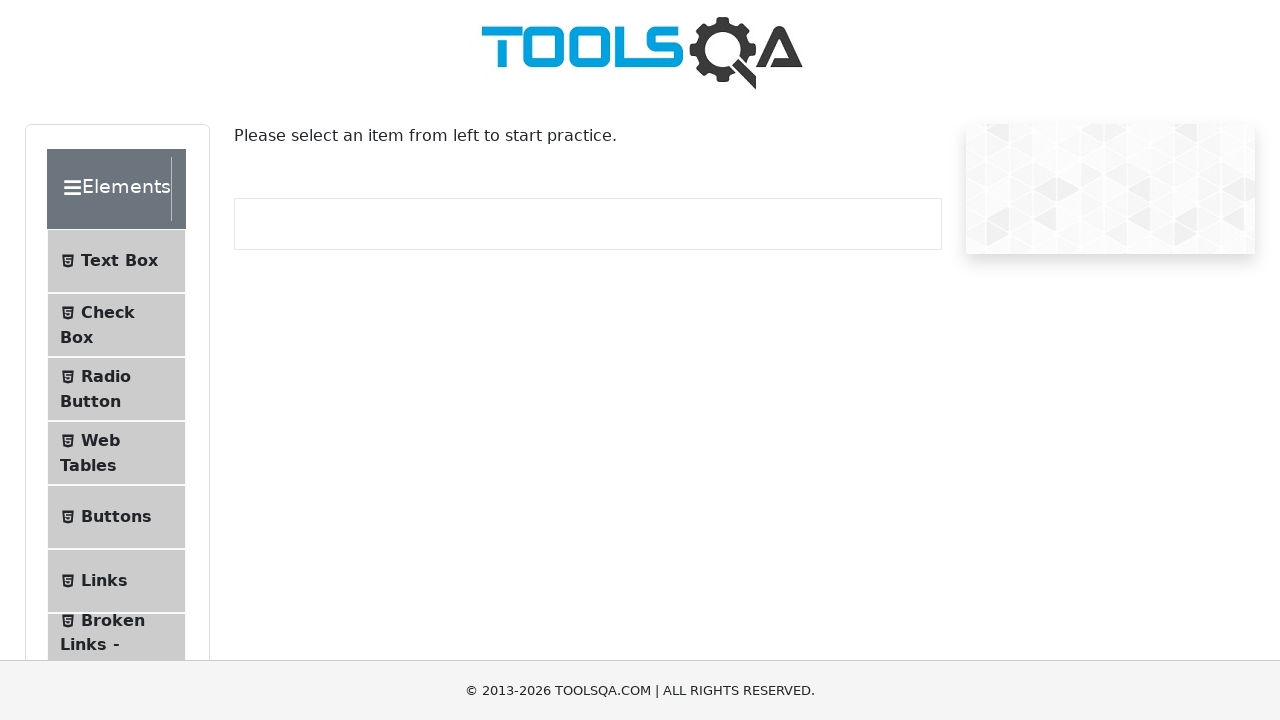

Clicked on Broken Links - Images menu at (113, 620) on text=Broken Links - Images
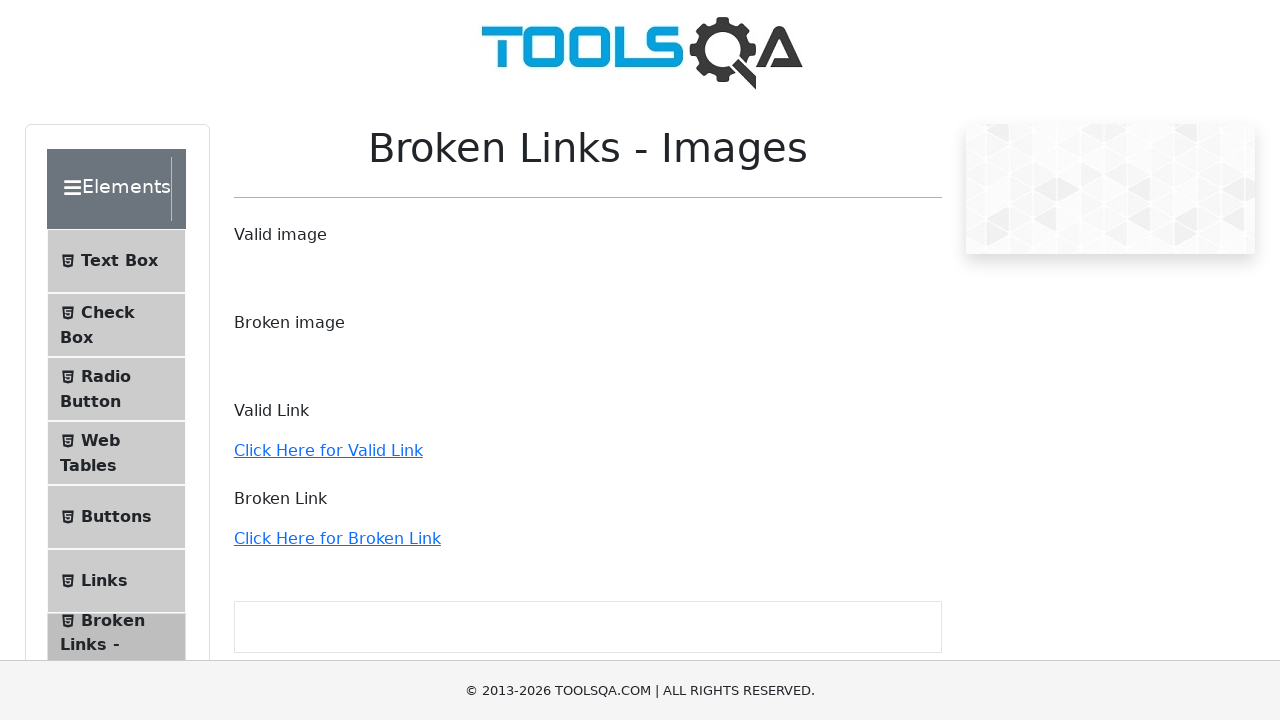

Valid image section loaded
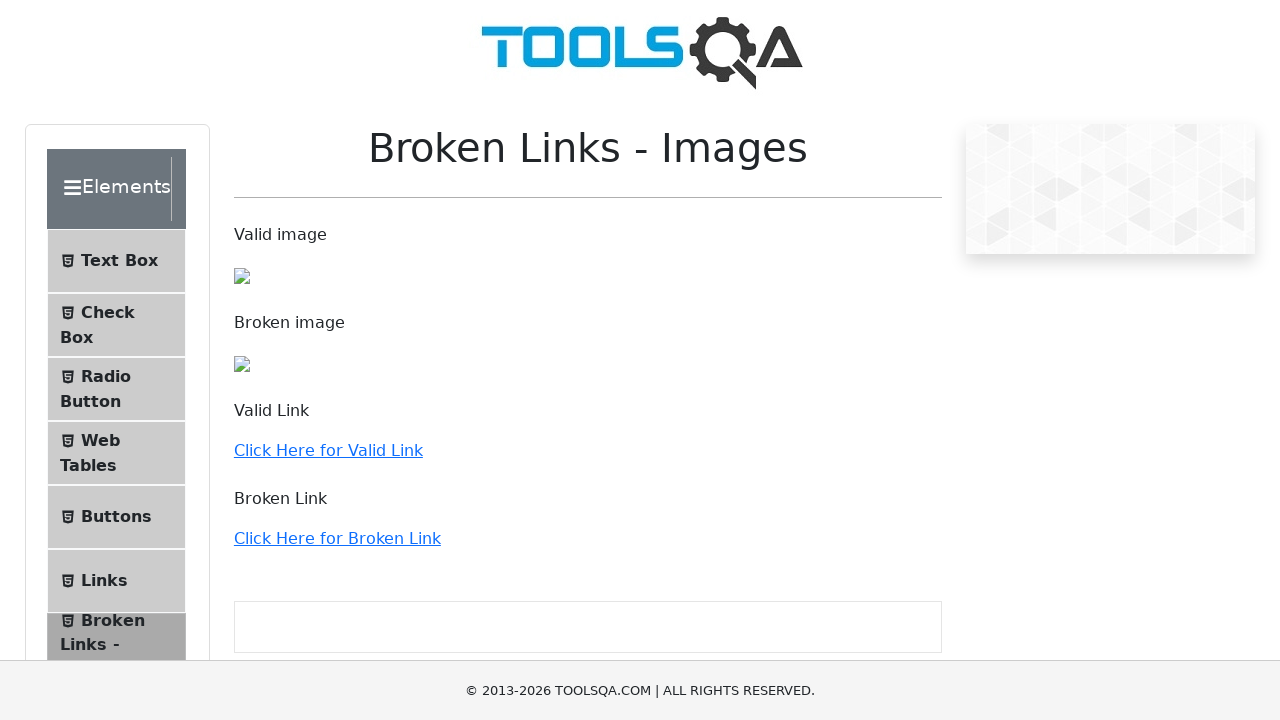

Broken image section loaded
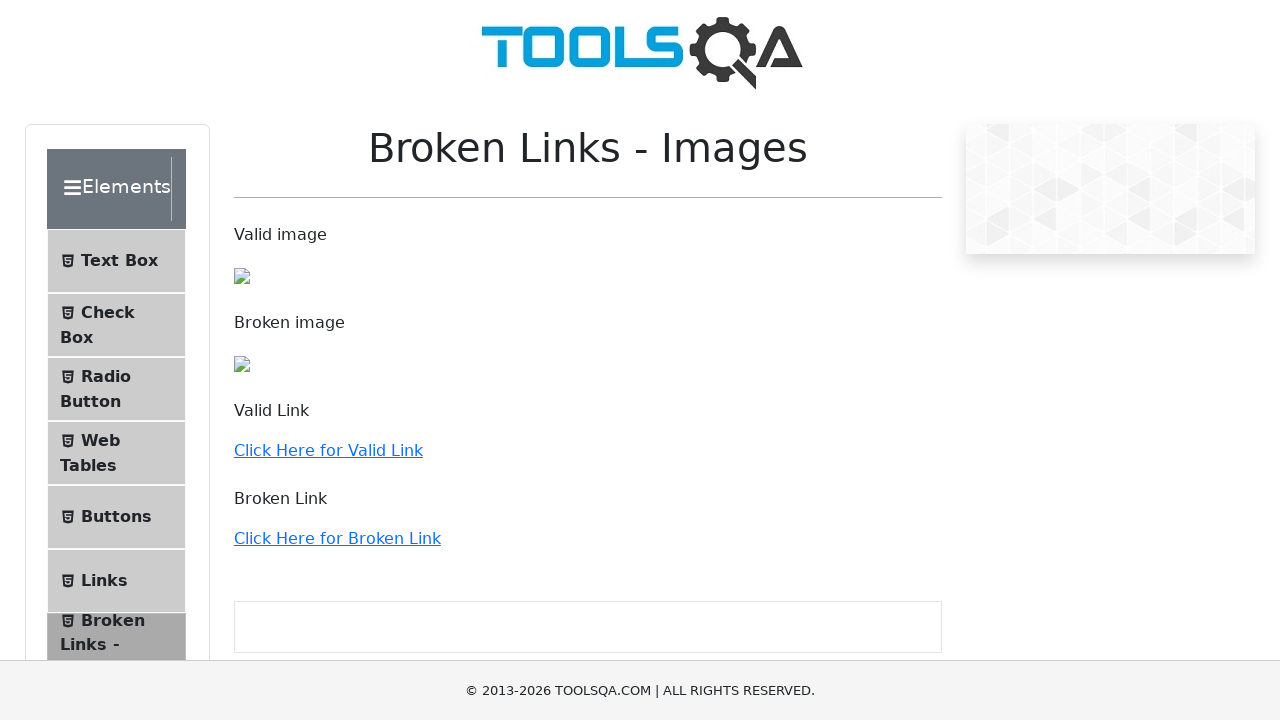

Valid Link section loaded
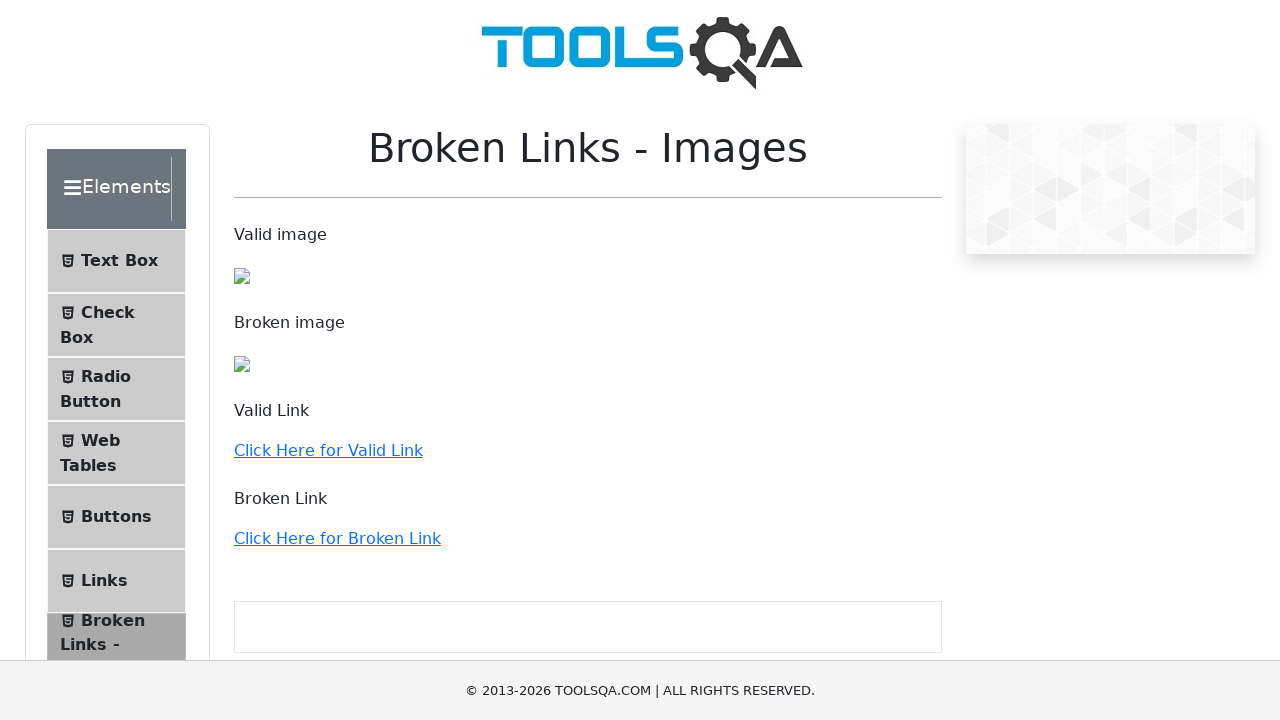

Broken Link section loaded
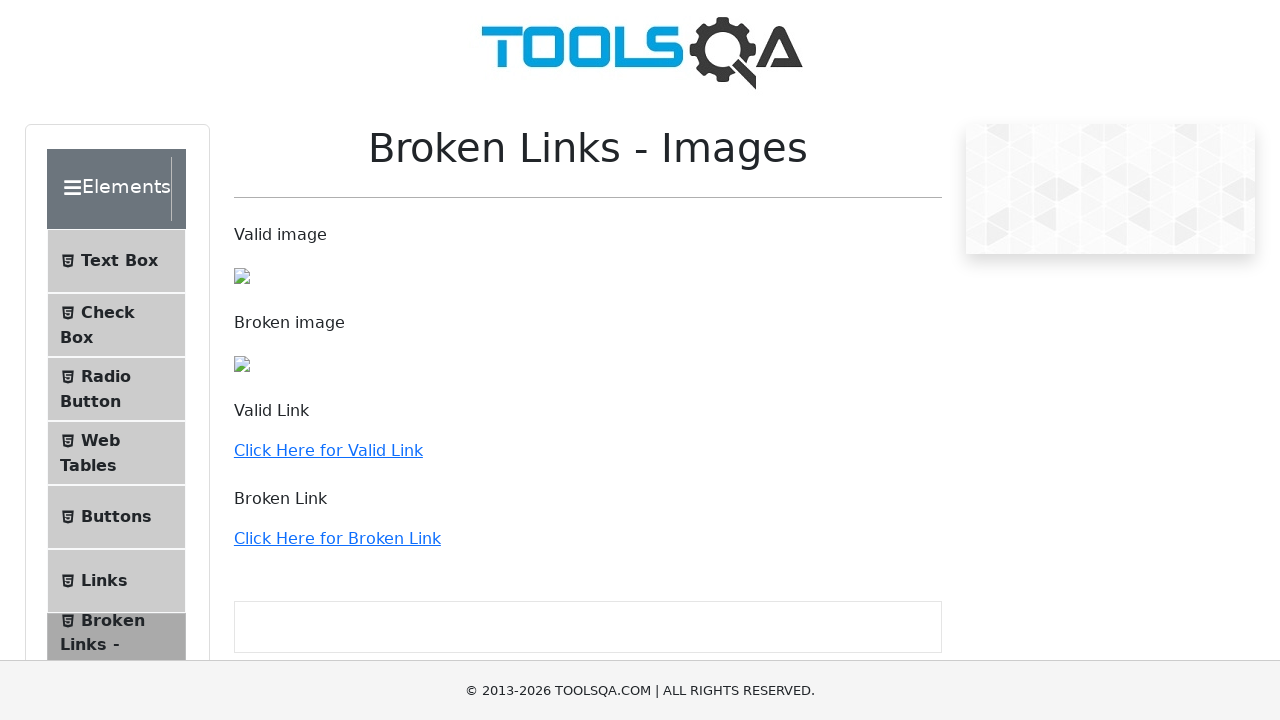

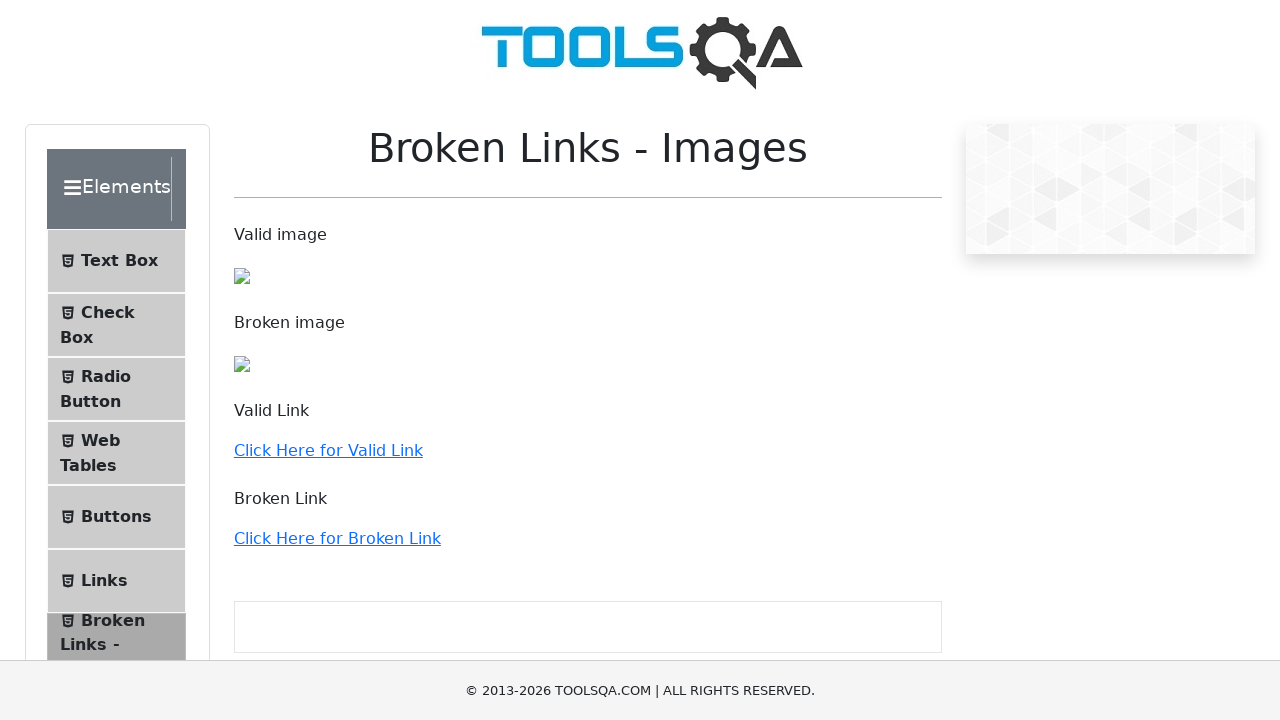